Tests the Lorem Ipsum generator by clearing the paragraph amount field and entering a new value of 10 paragraphs

Starting URL: http://www.lipsum.com/

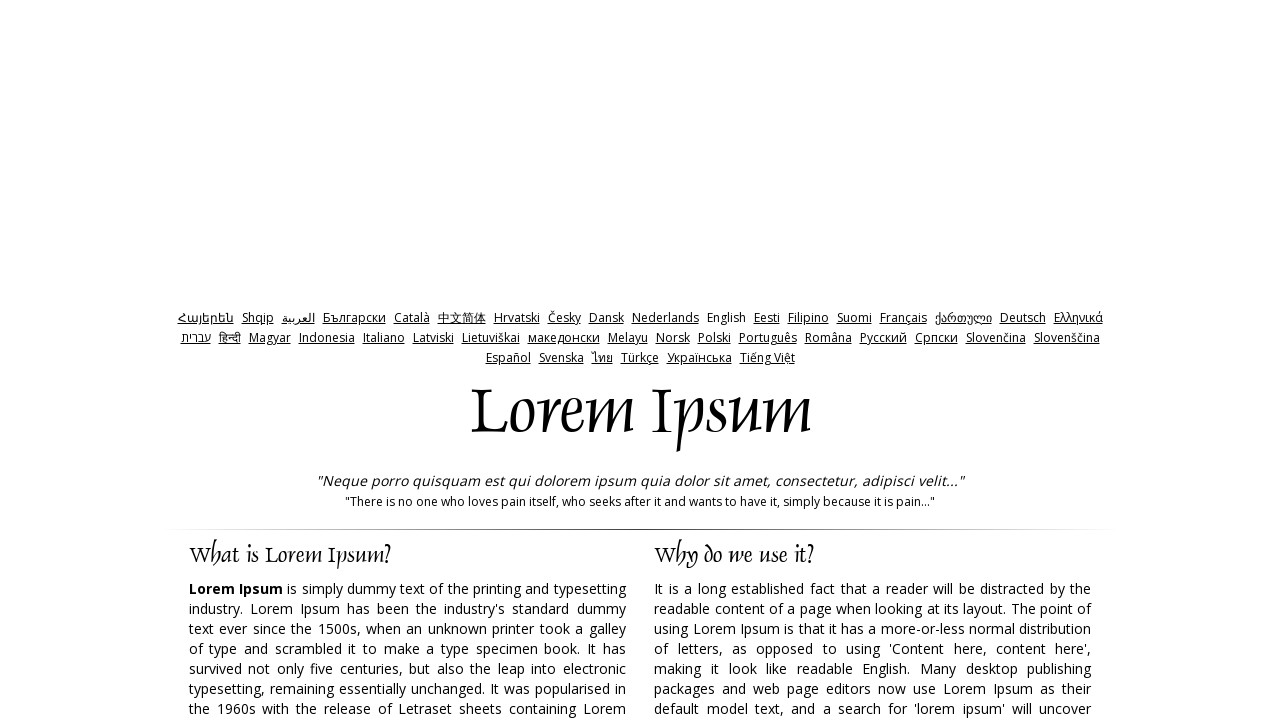

Cleared the paragraph amount field on #amount
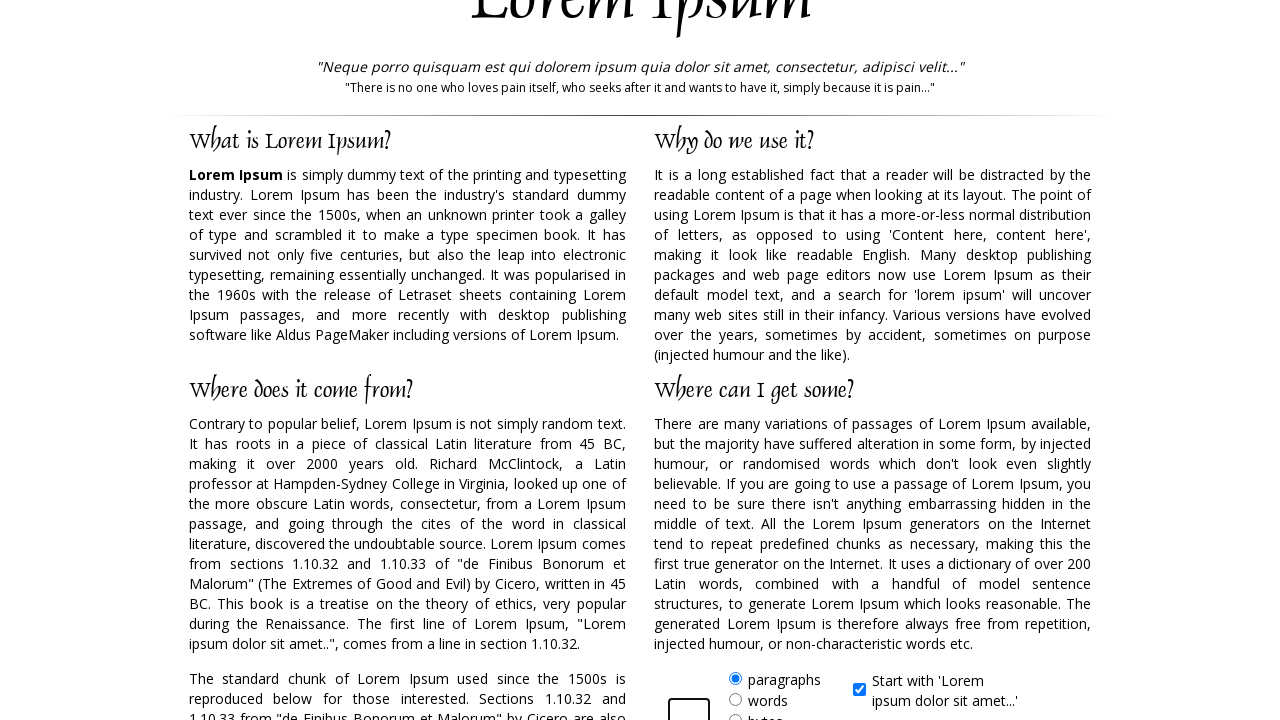

Entered 10 into the paragraph amount field on #amount
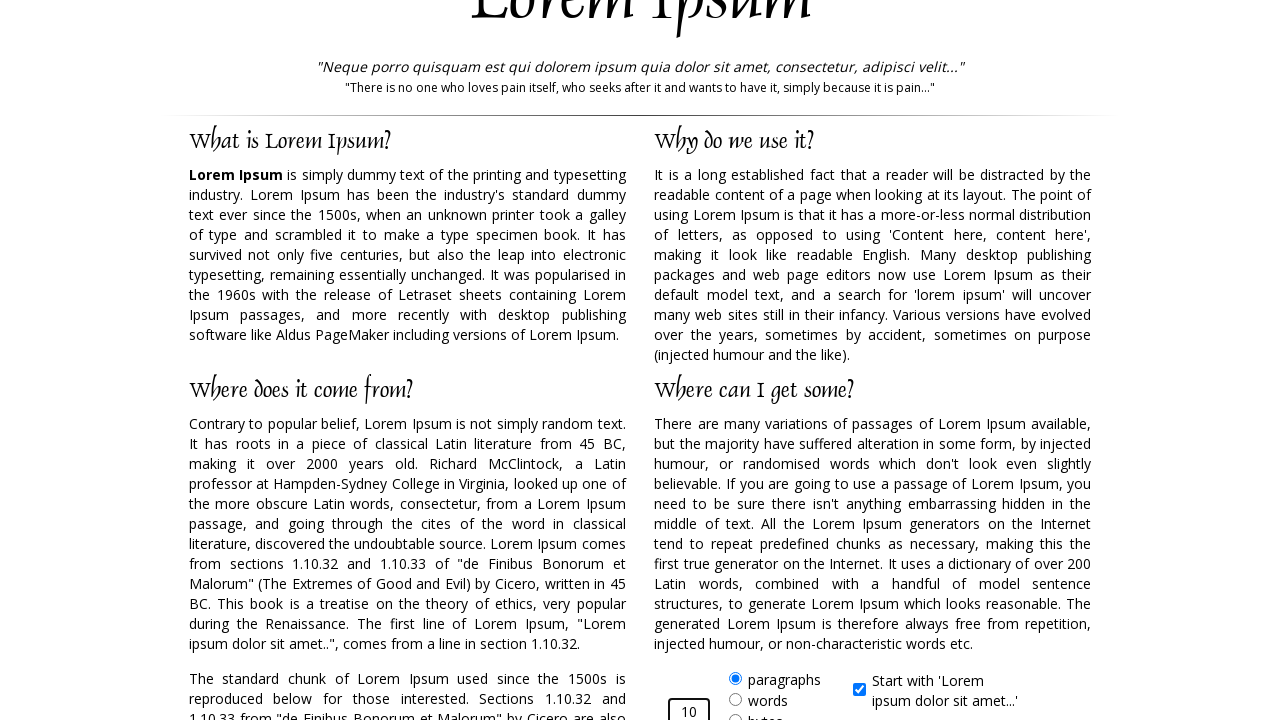

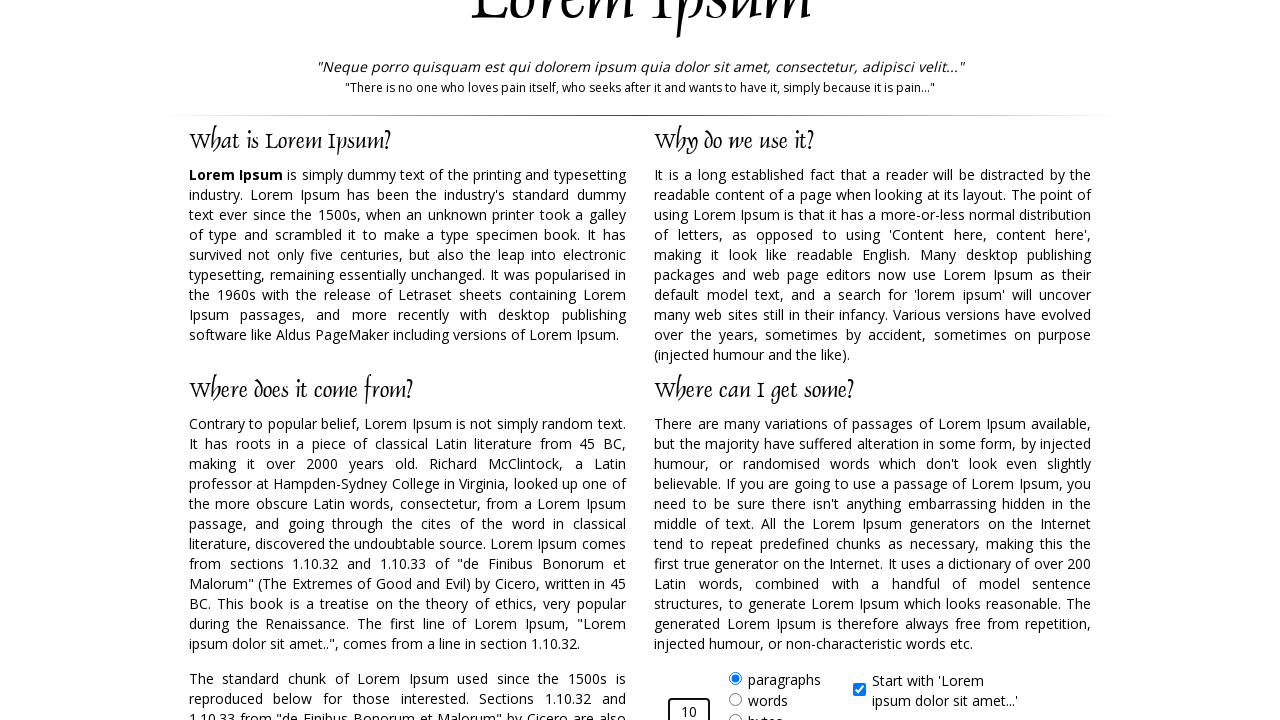